Tests multiple select dropdown functionality by selecting all options and then deselecting them

Starting URL: https://practice.cydeo.com/dropdown

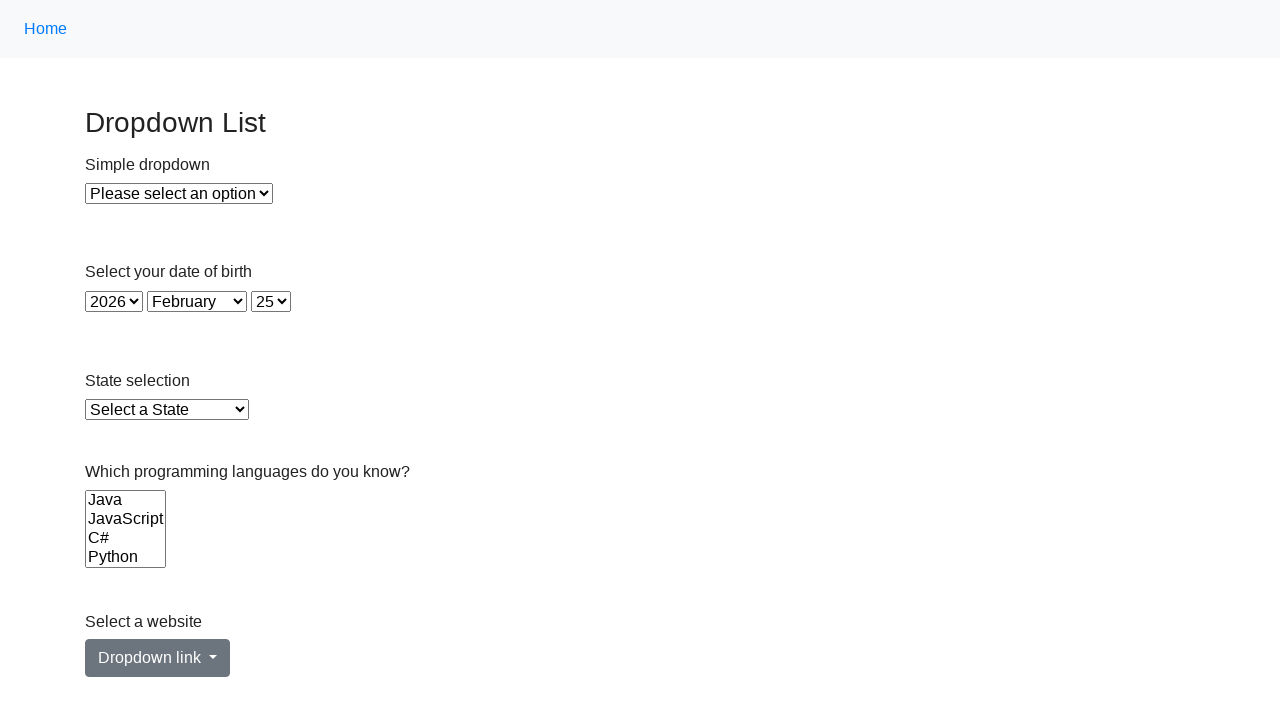

Located the multiple select dropdown element for Languages
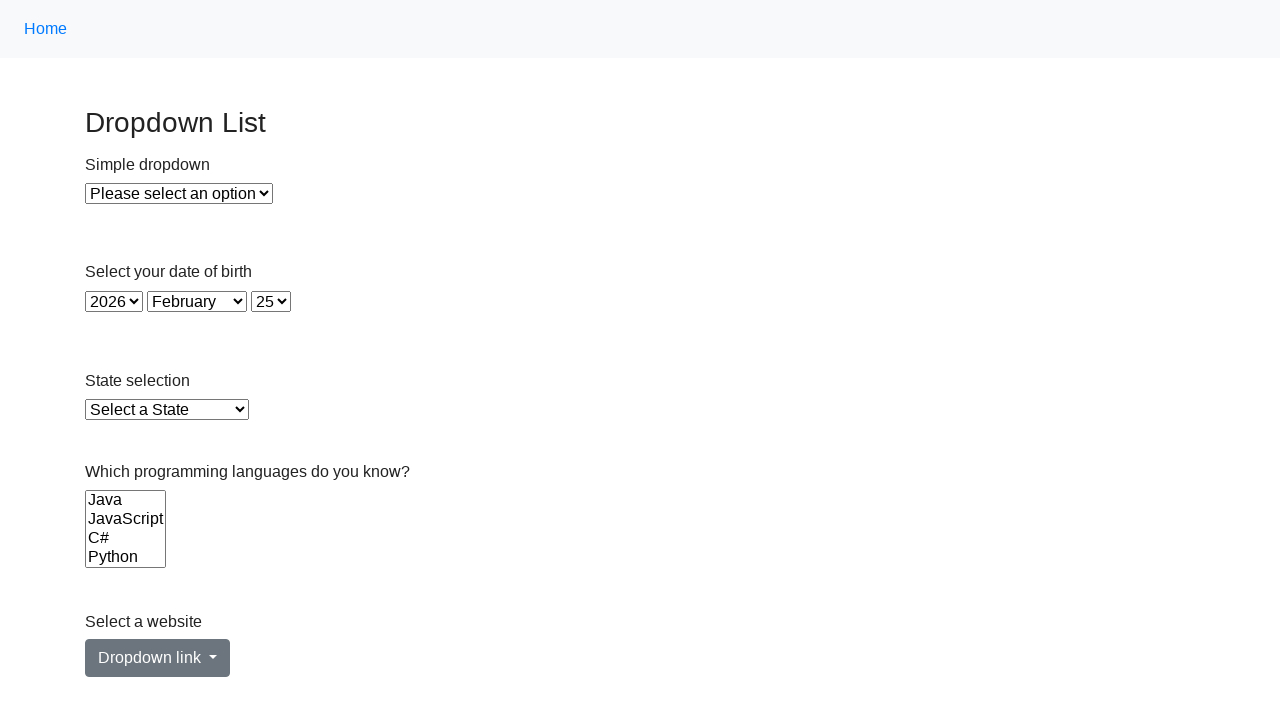

Retrieved all option elements from the Languages dropdown
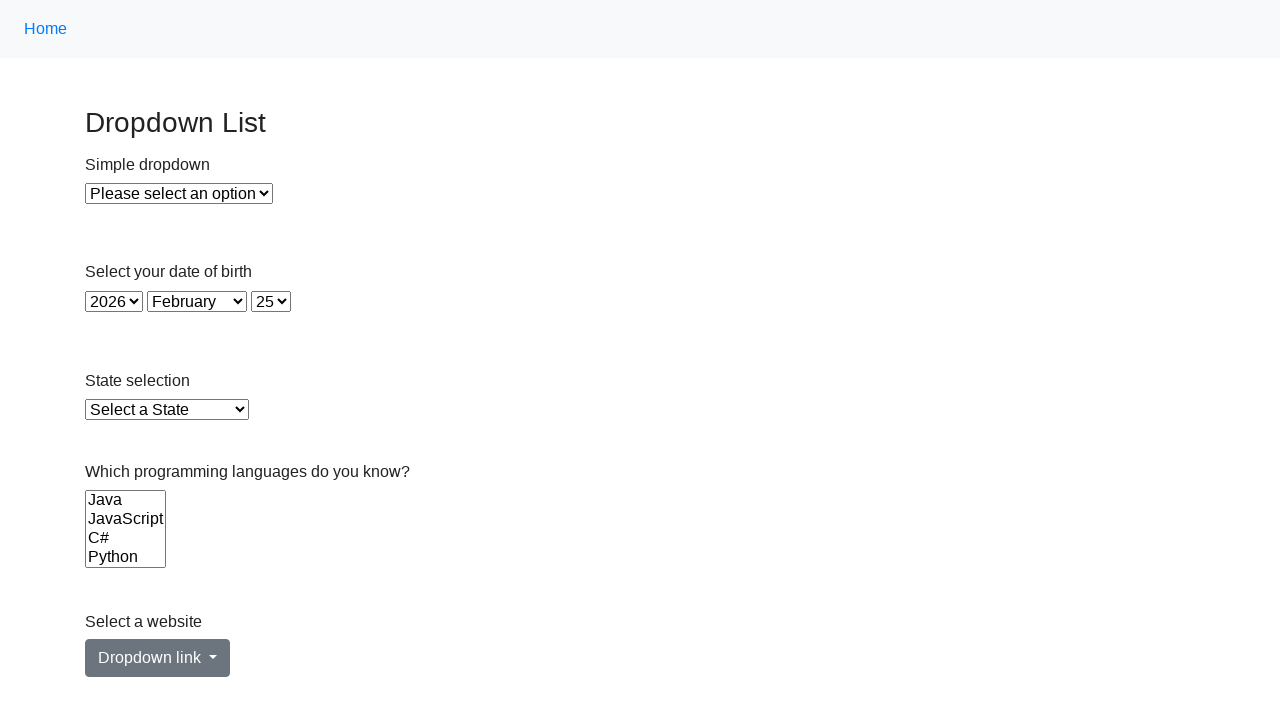

Selected an option from the Languages dropdown at (126, 500) on select[name='Languages'] >> option >> nth=0
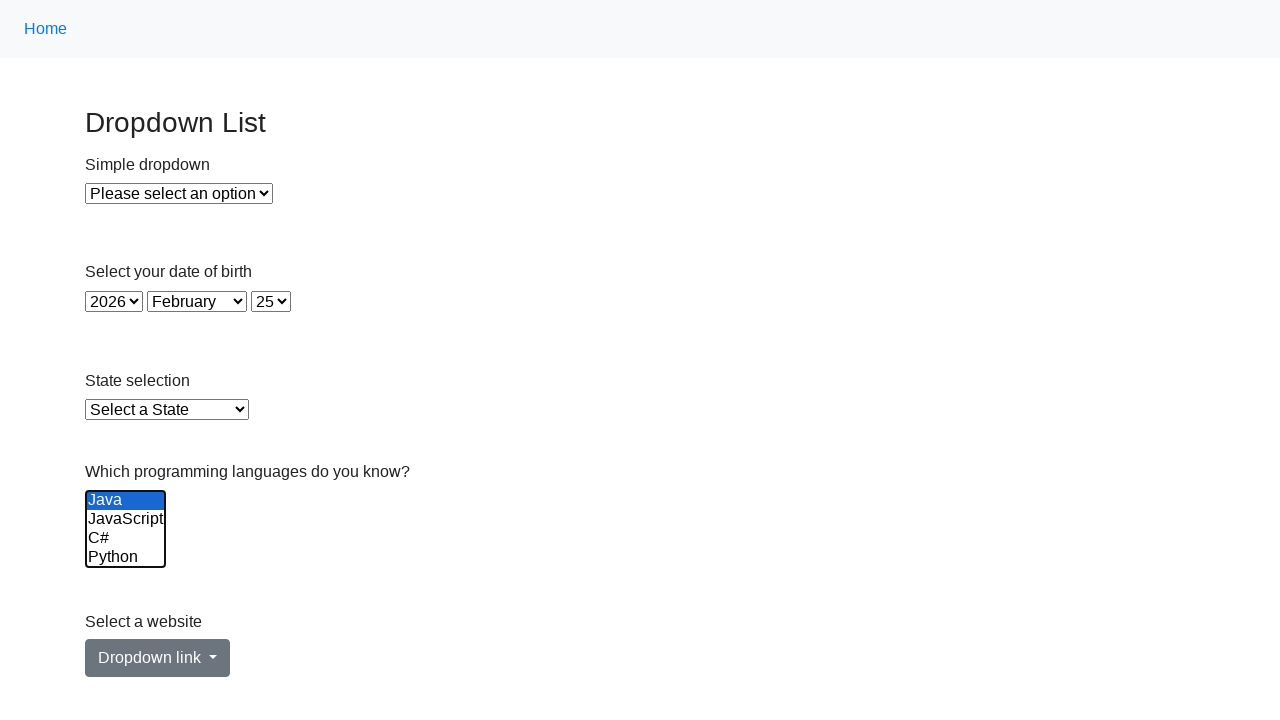

Selected an option from the Languages dropdown at (126, 519) on select[name='Languages'] >> option >> nth=1
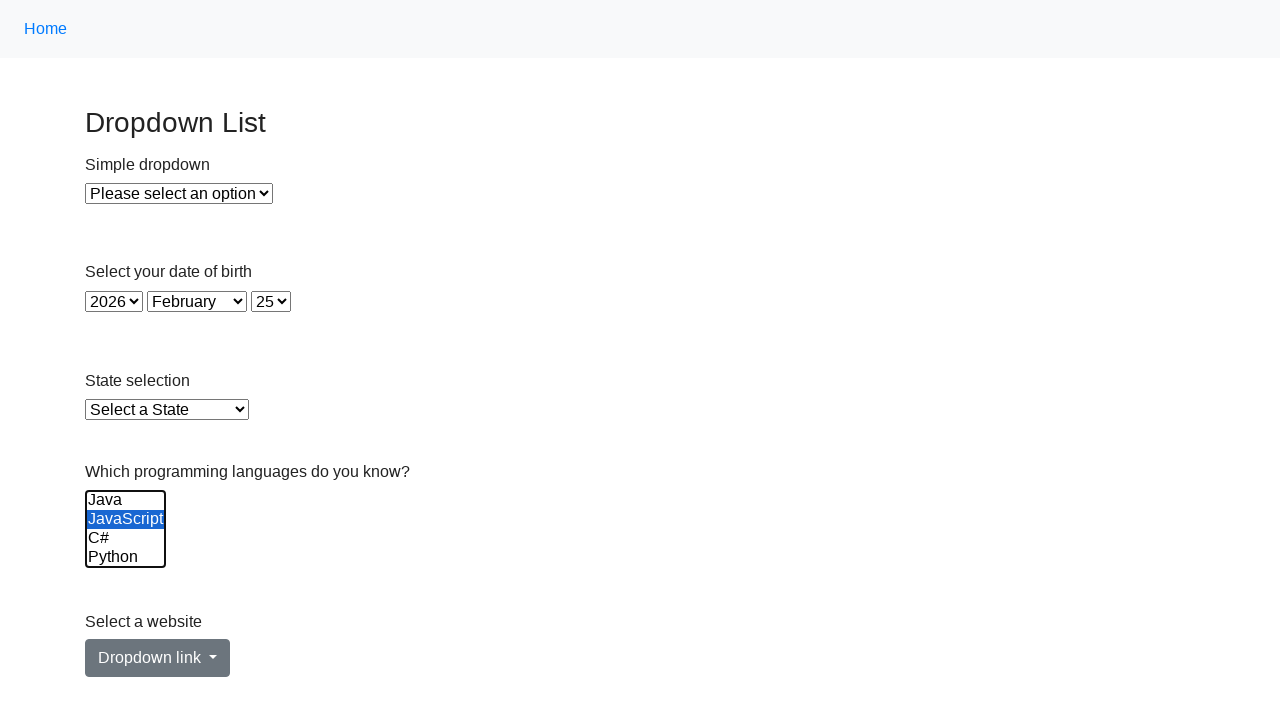

Selected an option from the Languages dropdown at (126, 538) on select[name='Languages'] >> option >> nth=2
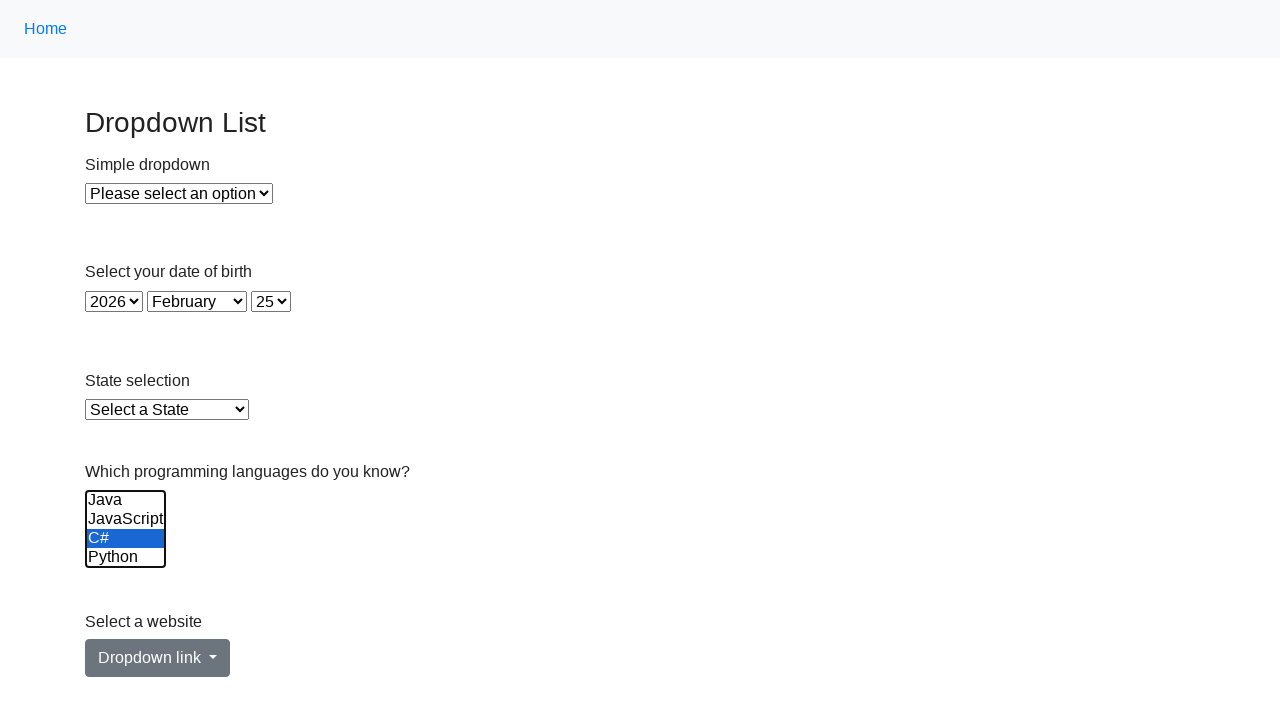

Selected an option from the Languages dropdown at (126, 558) on select[name='Languages'] >> option >> nth=3
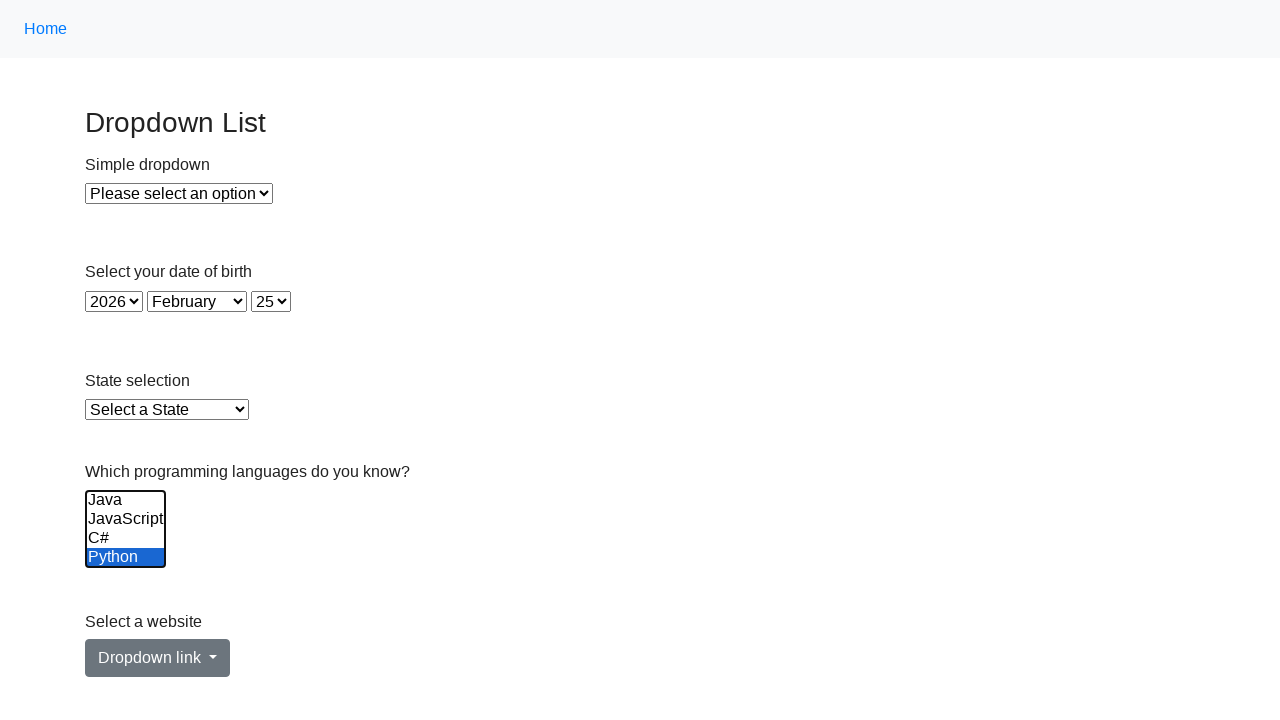

Selected an option from the Languages dropdown at (126, 539) on select[name='Languages'] >> option >> nth=4
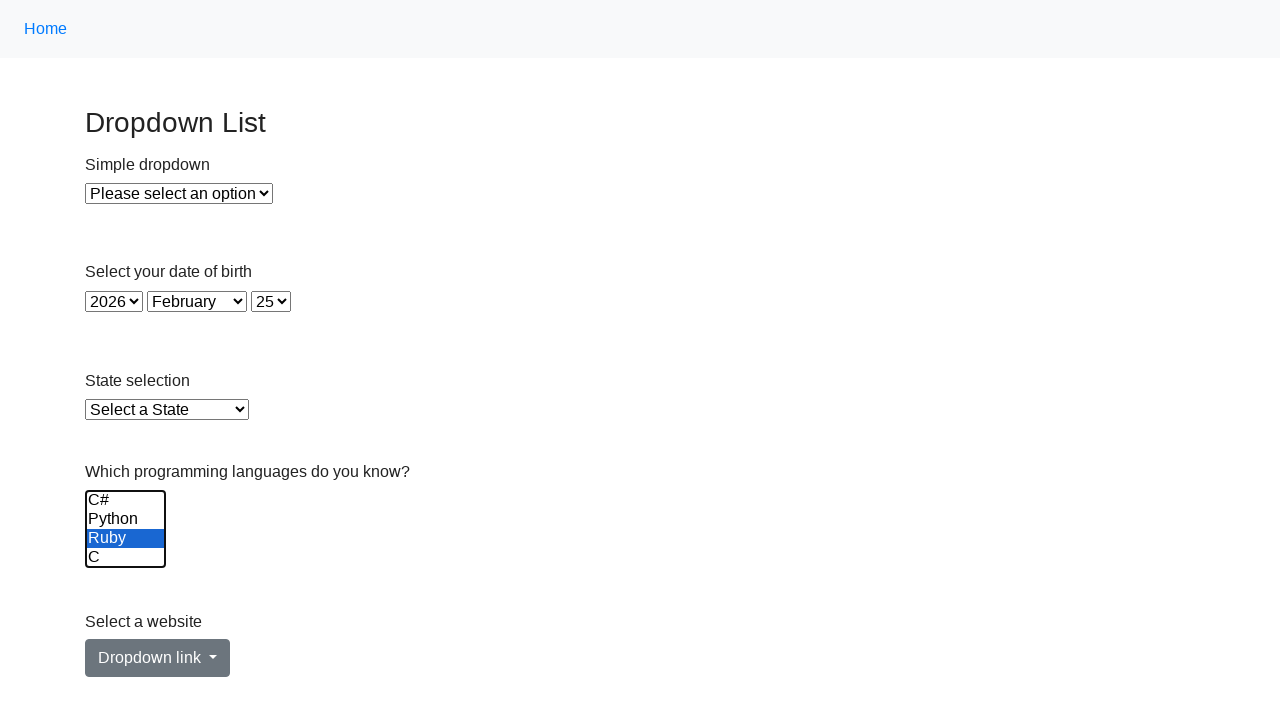

Selected an option from the Languages dropdown at (126, 558) on select[name='Languages'] >> option >> nth=5
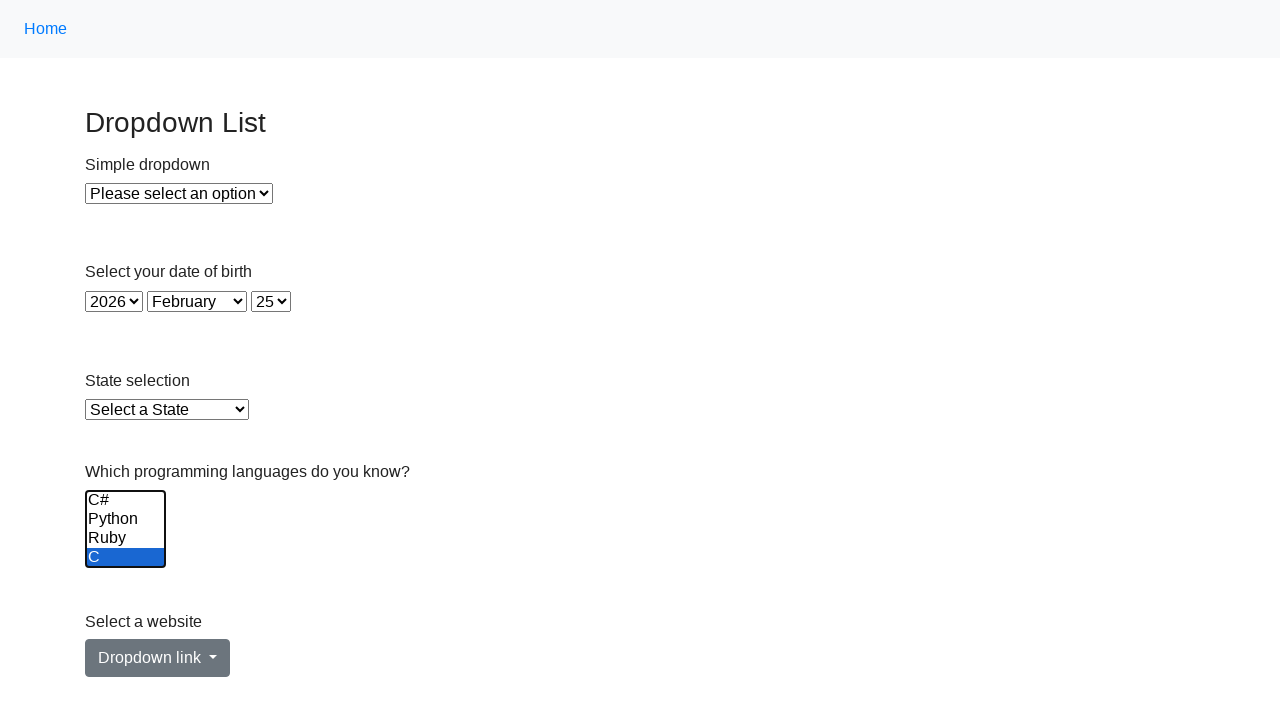

Pressed Control key to prepare for deselection
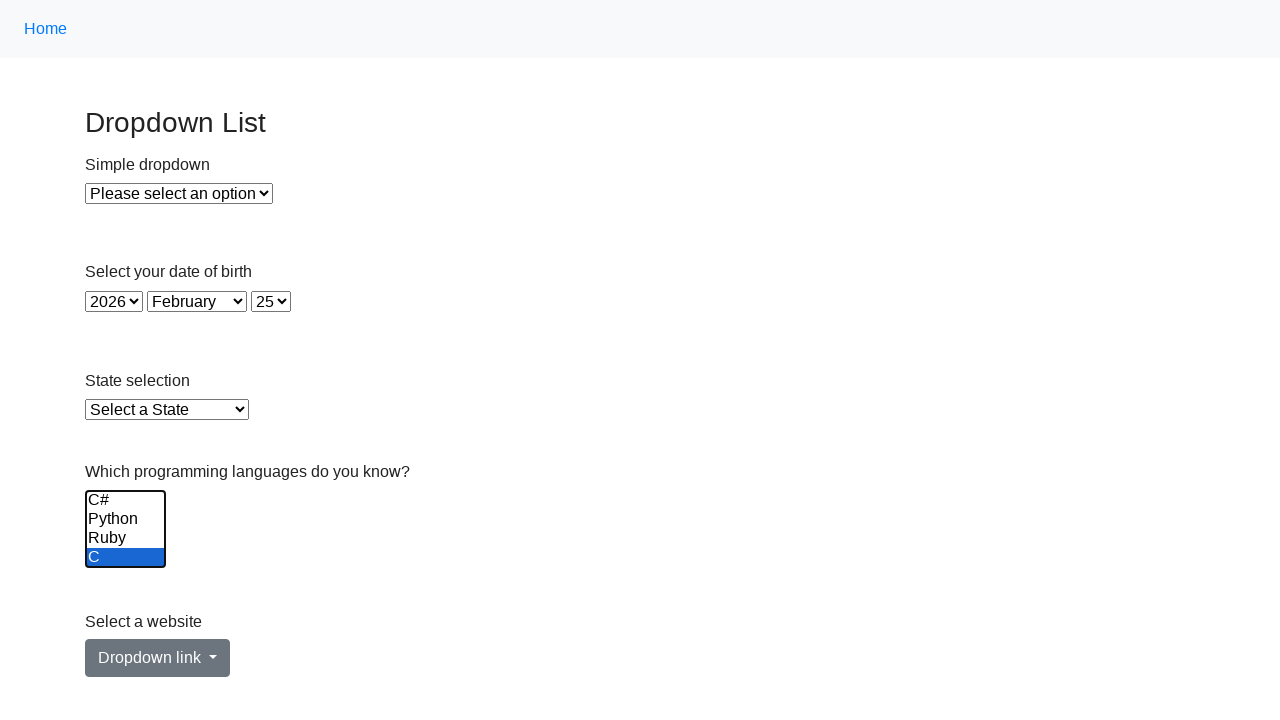

Deselected an option from the Languages dropdown using Ctrl+Click at (126, 500) on select[name='Languages'] >> option >> nth=0
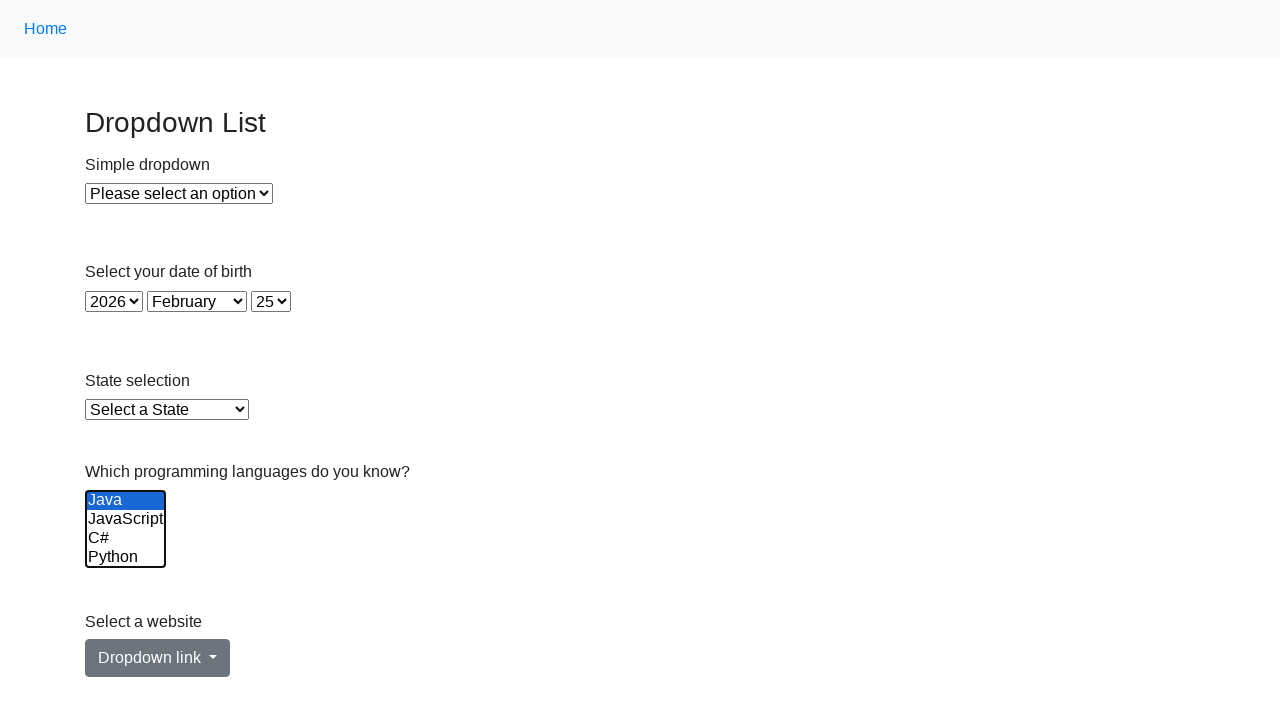

Released Control key after deselection
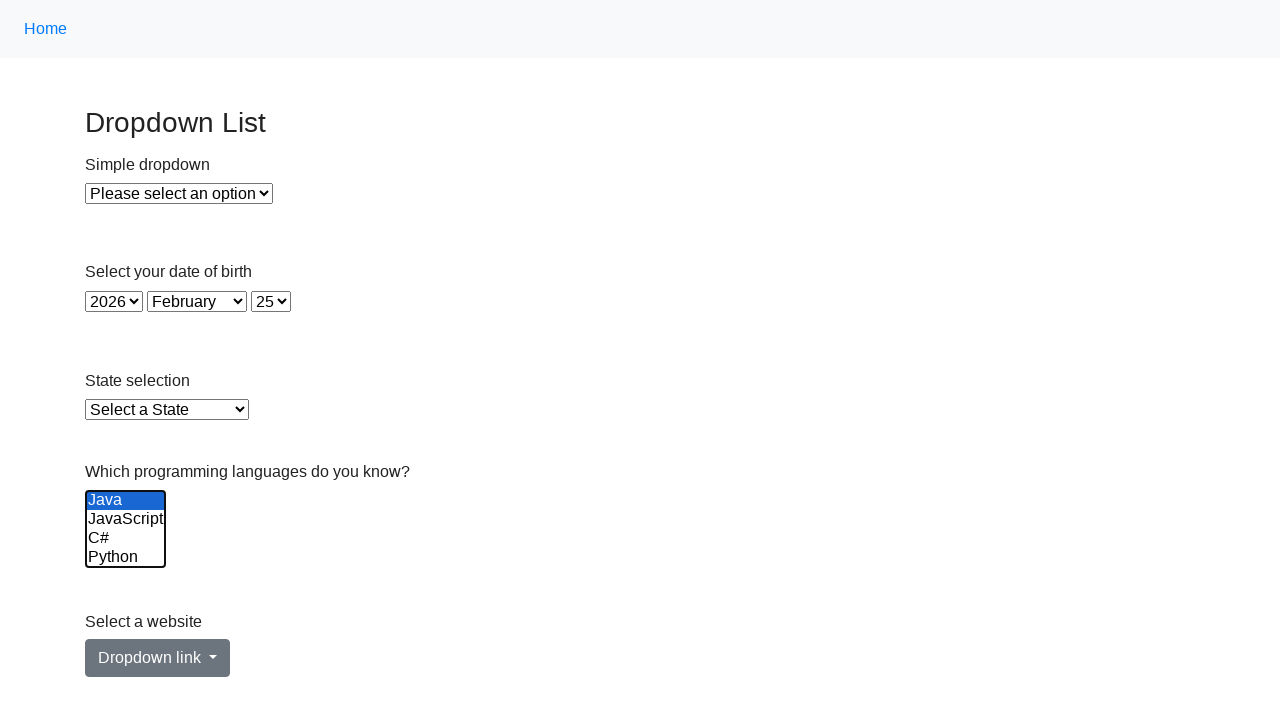

Pressed Control key to prepare for deselection
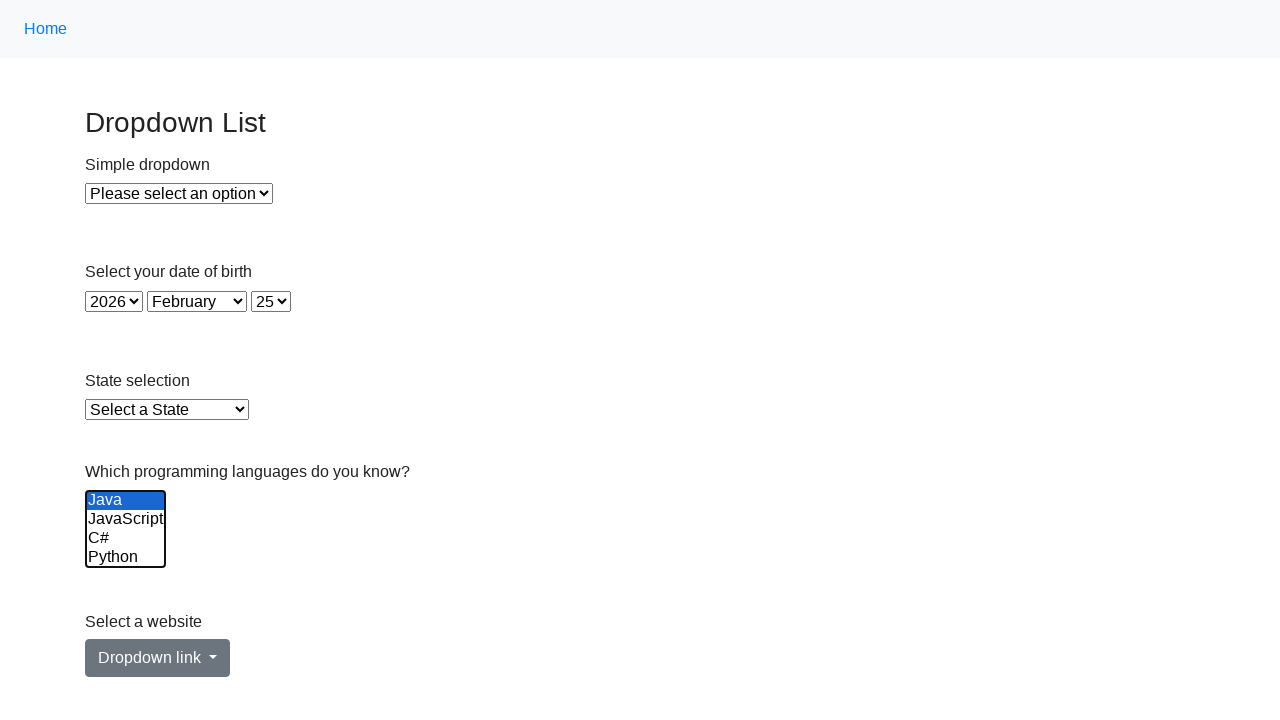

Deselected an option from the Languages dropdown using Ctrl+Click at (126, 519) on select[name='Languages'] >> option >> nth=1
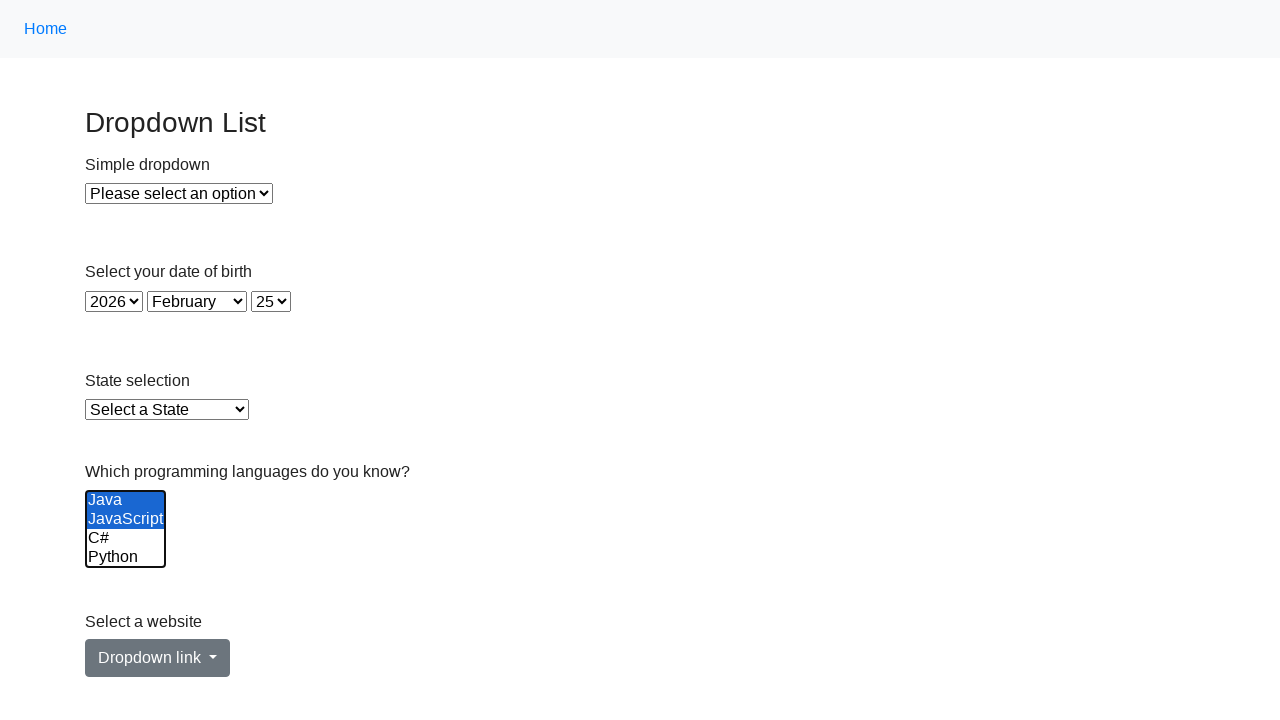

Released Control key after deselection
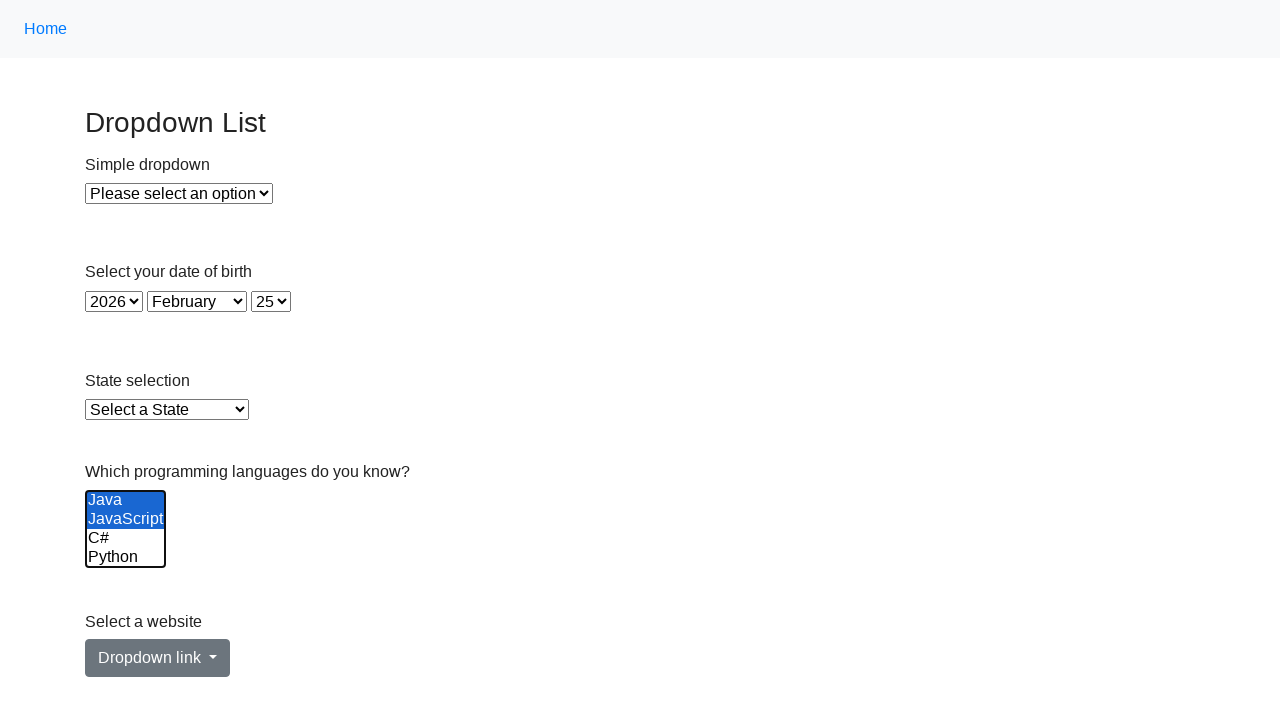

Pressed Control key to prepare for deselection
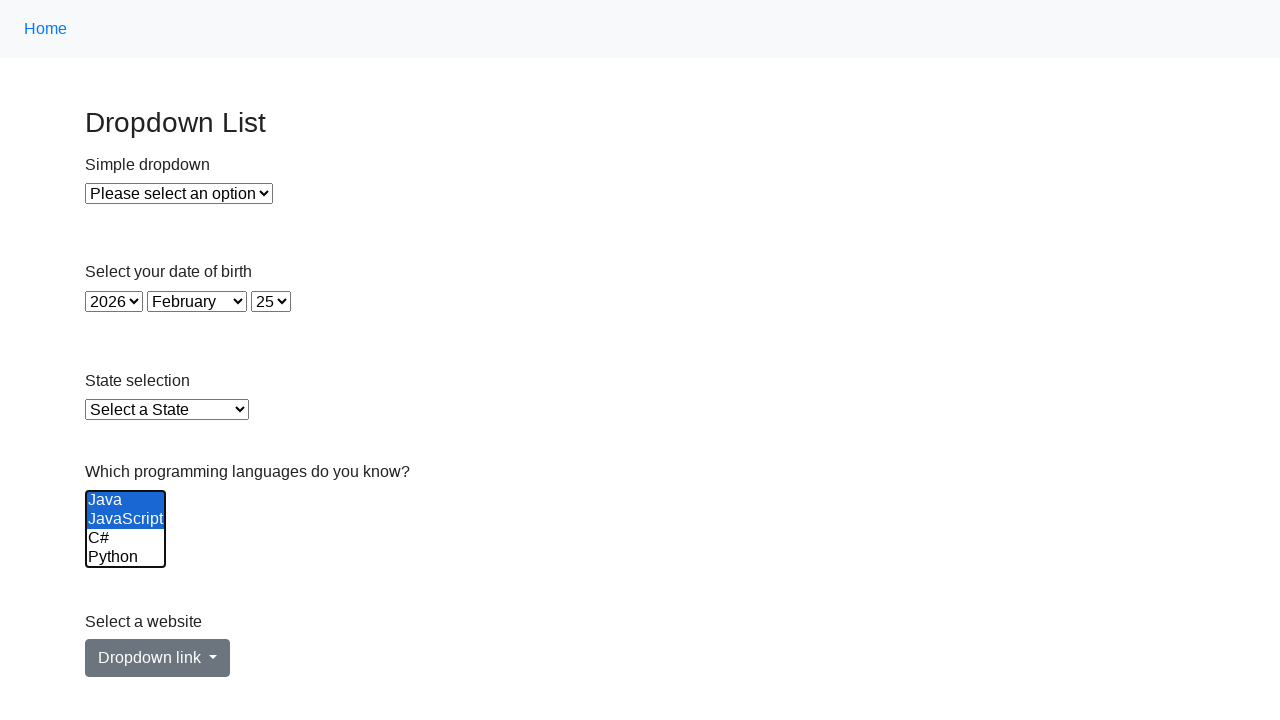

Deselected an option from the Languages dropdown using Ctrl+Click at (126, 538) on select[name='Languages'] >> option >> nth=2
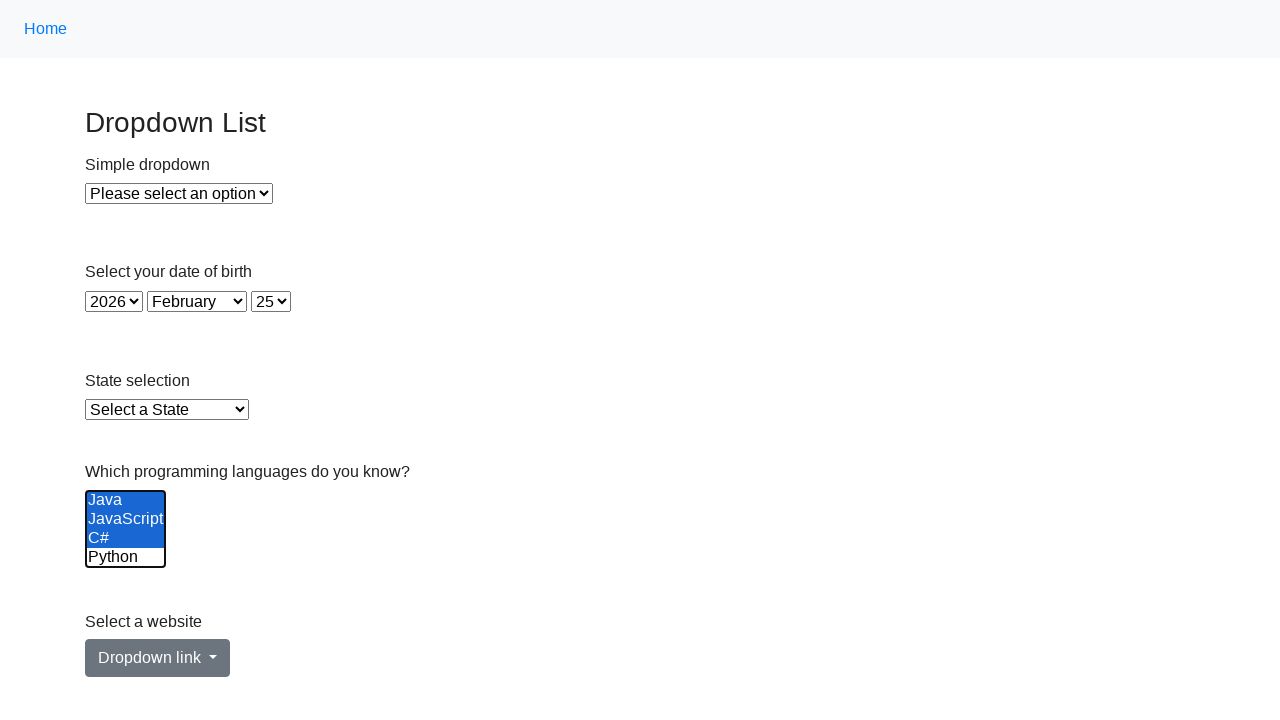

Released Control key after deselection
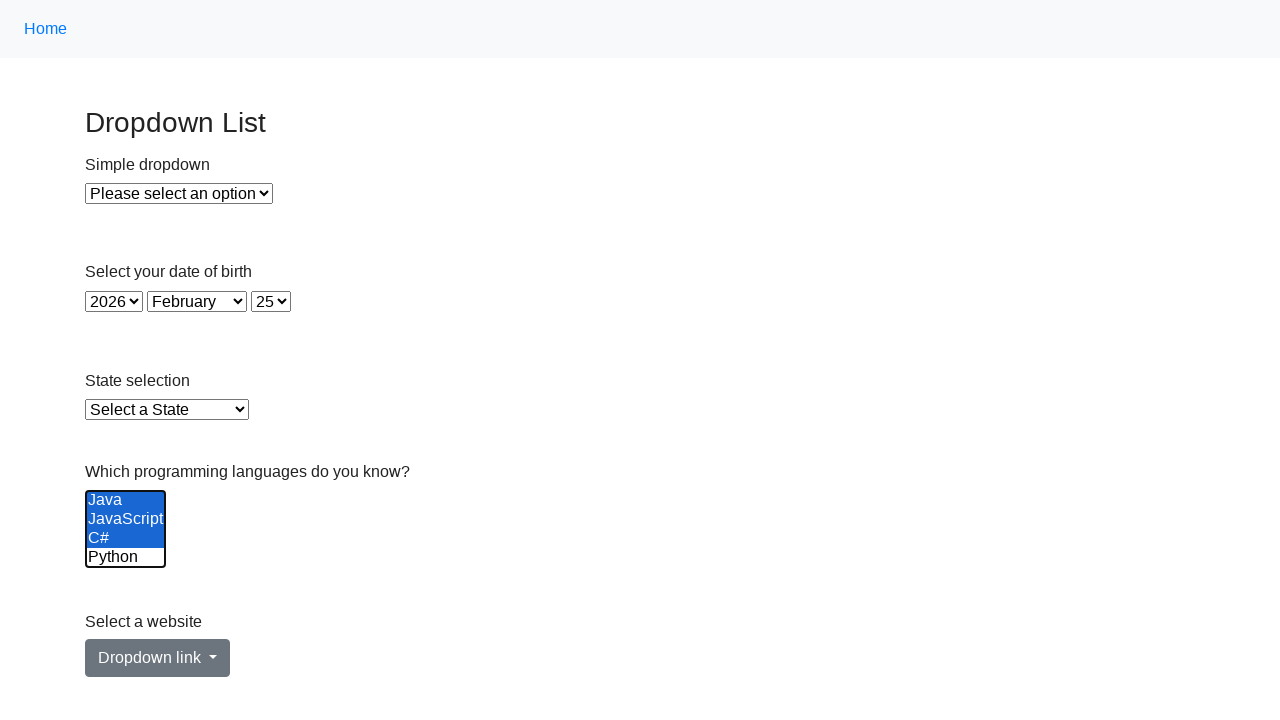

Pressed Control key to prepare for deselection
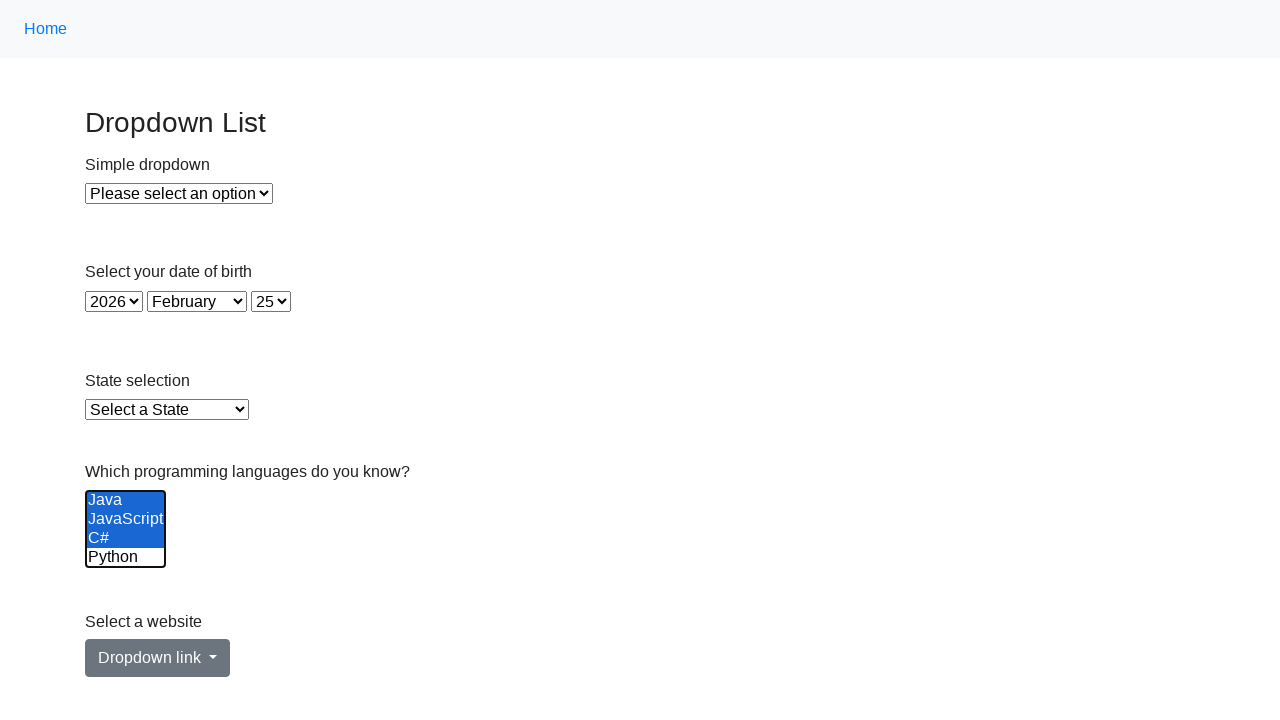

Deselected an option from the Languages dropdown using Ctrl+Click at (126, 558) on select[name='Languages'] >> option >> nth=3
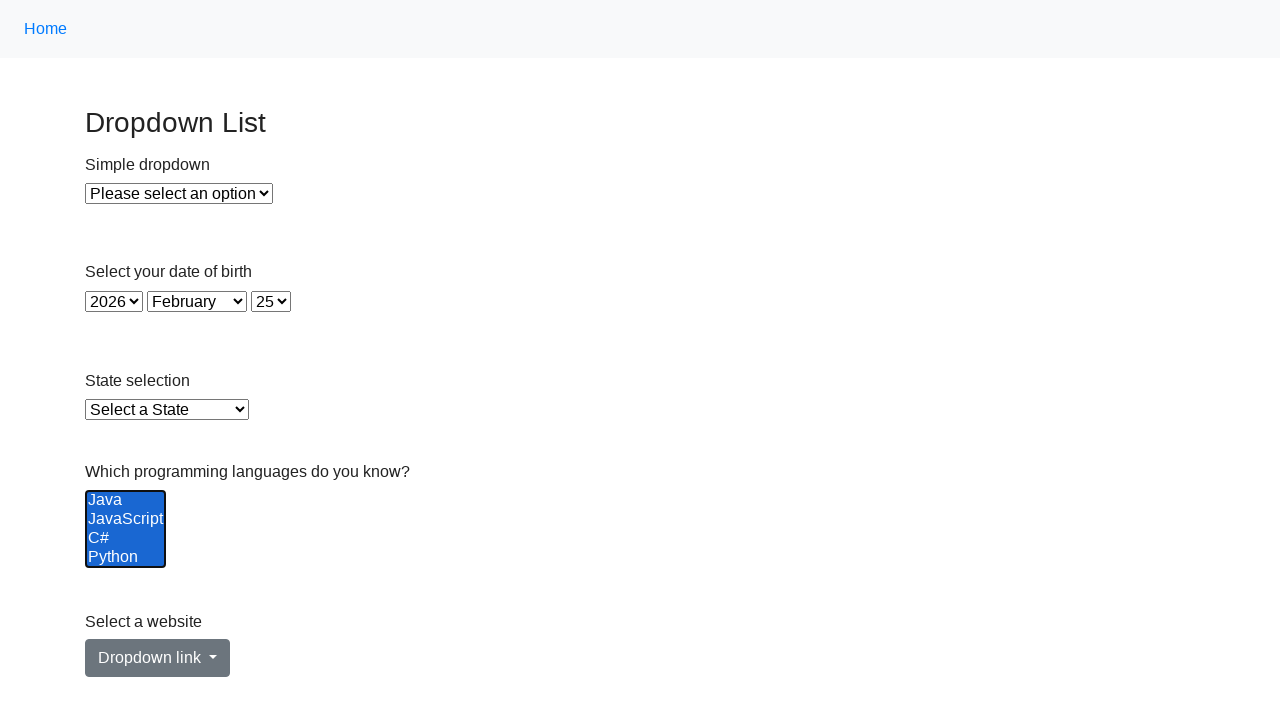

Released Control key after deselection
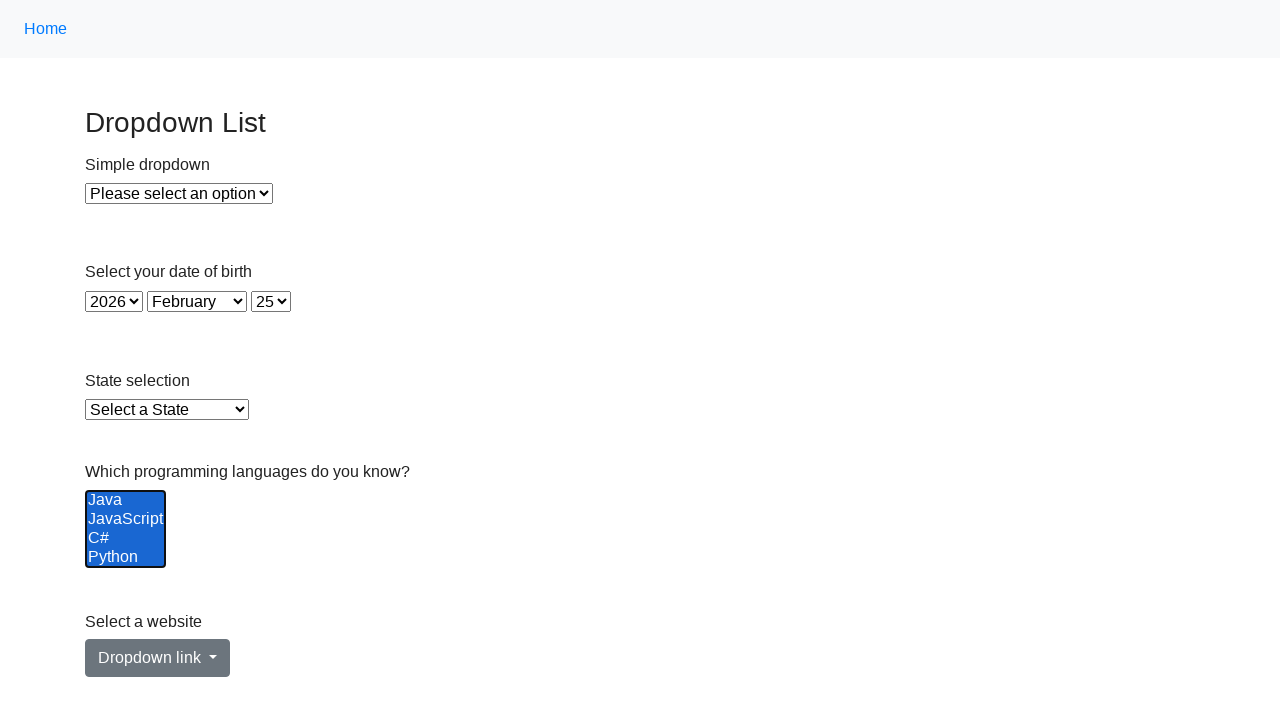

Pressed Control key to prepare for deselection
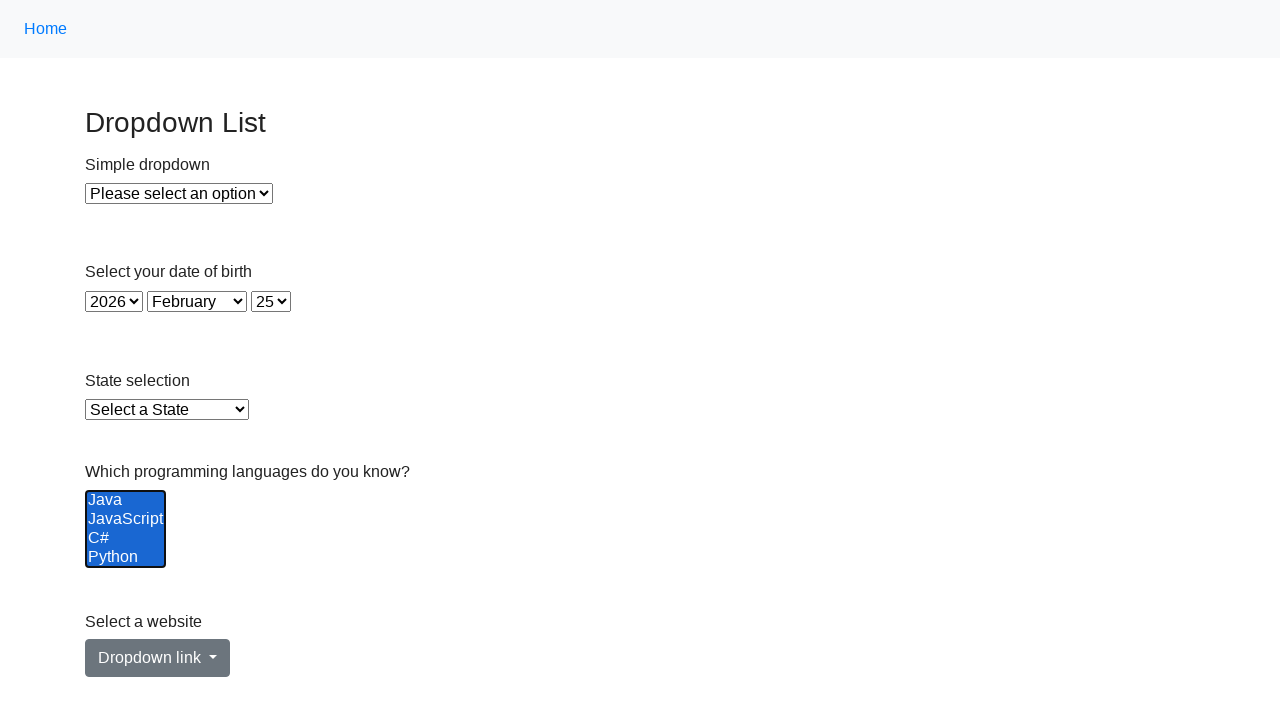

Deselected an option from the Languages dropdown using Ctrl+Click at (126, 539) on select[name='Languages'] >> option >> nth=4
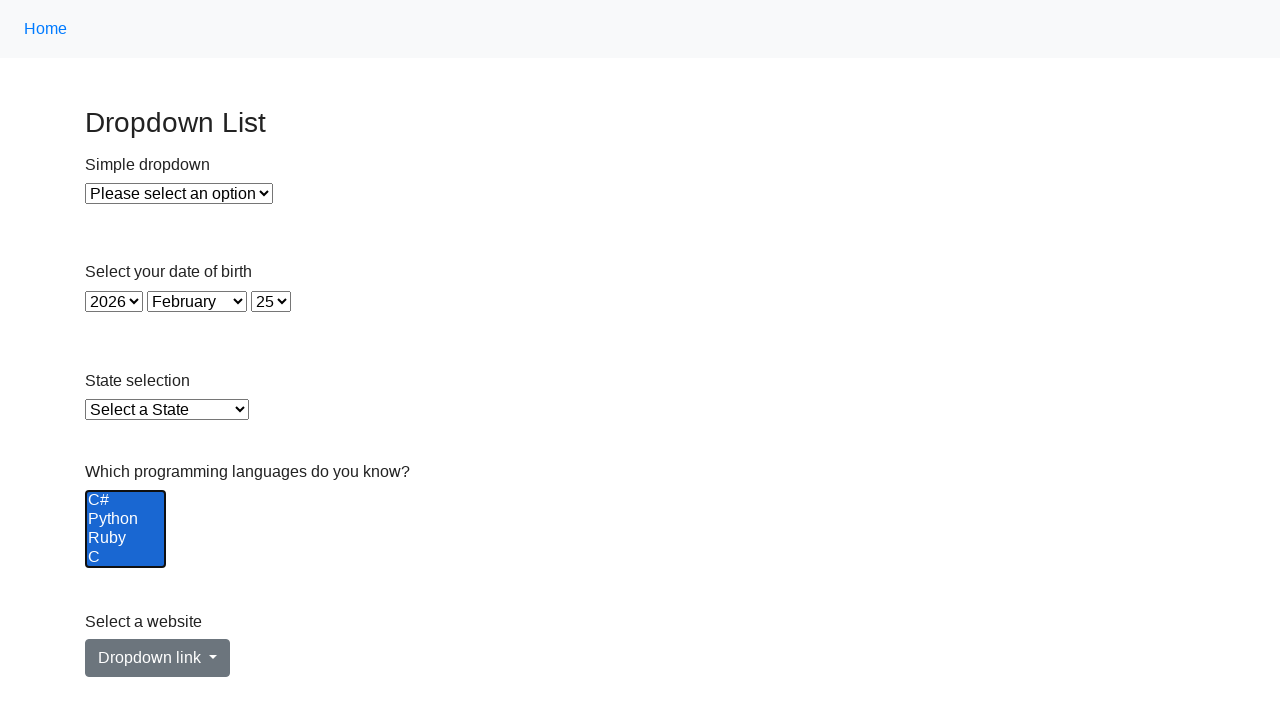

Released Control key after deselection
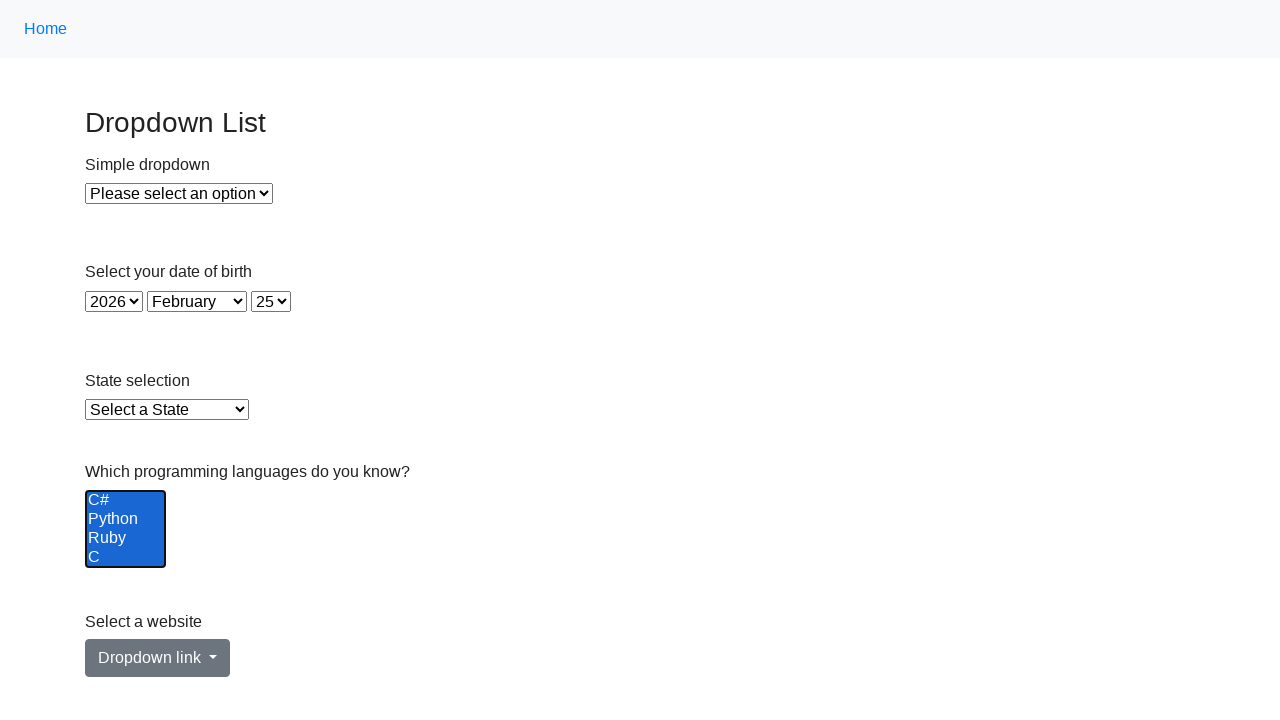

Pressed Control key to prepare for deselection
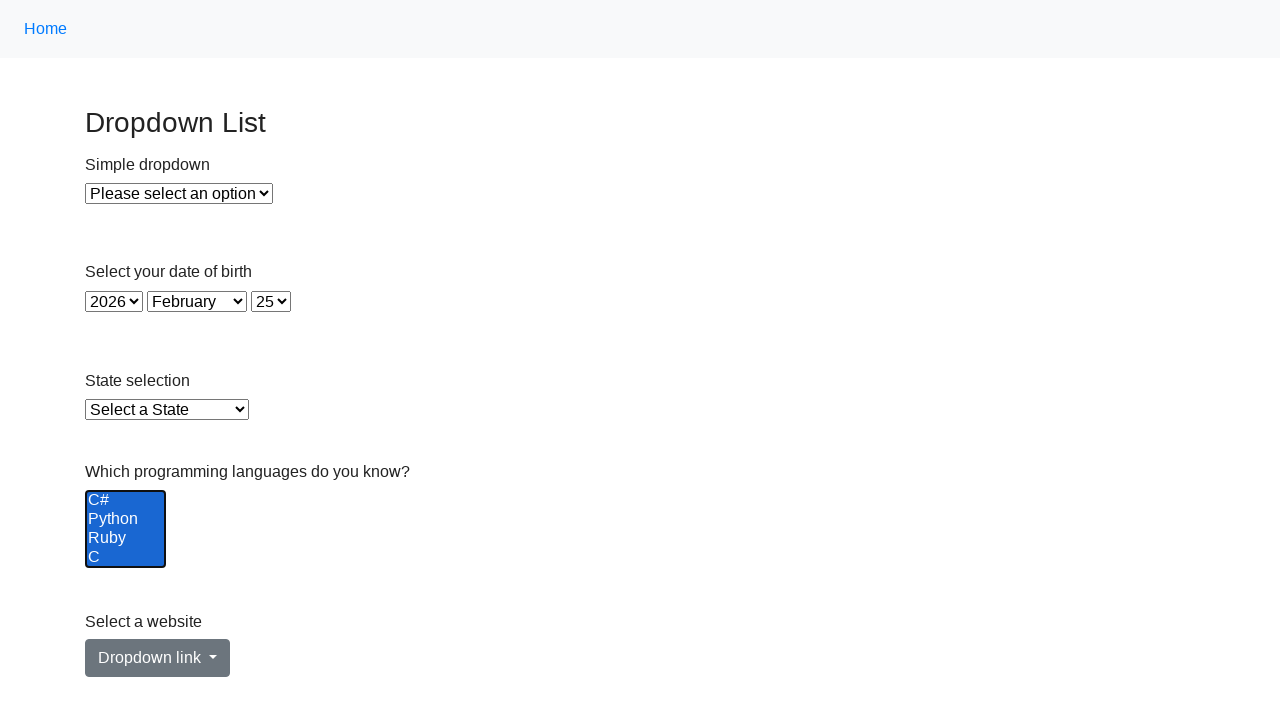

Deselected an option from the Languages dropdown using Ctrl+Click at (126, 558) on select[name='Languages'] >> option >> nth=5
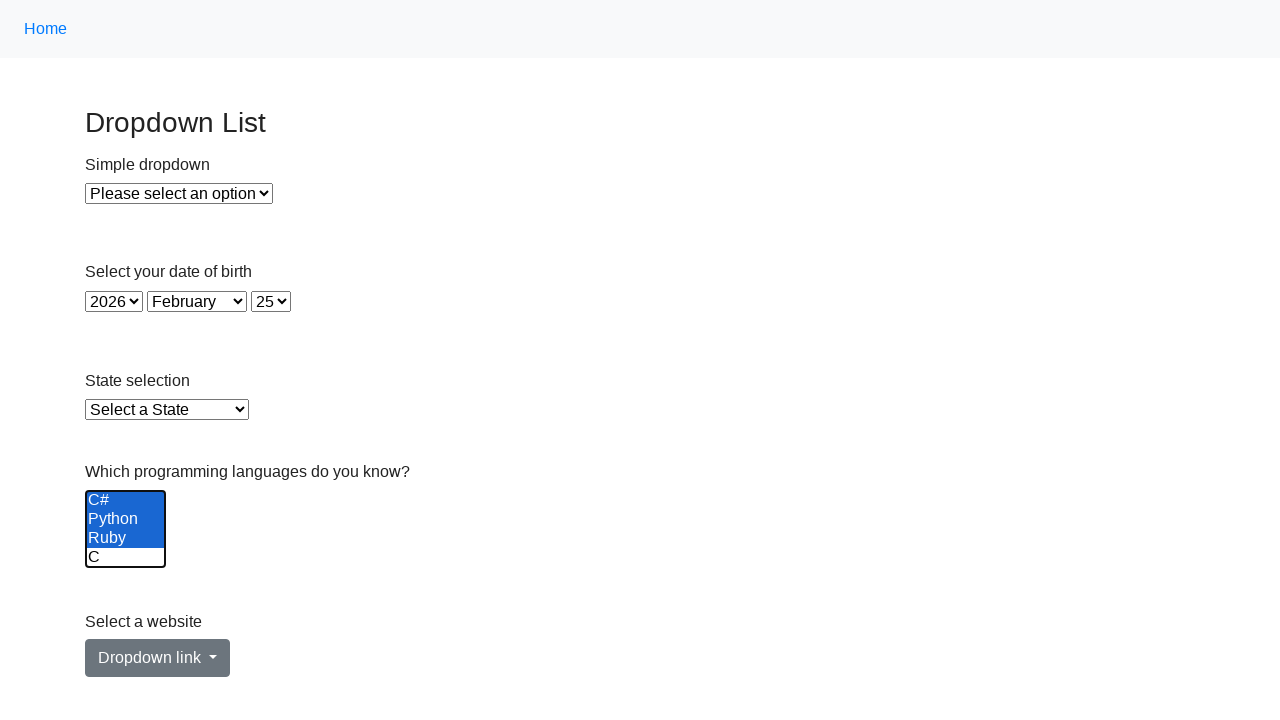

Released Control key after deselection
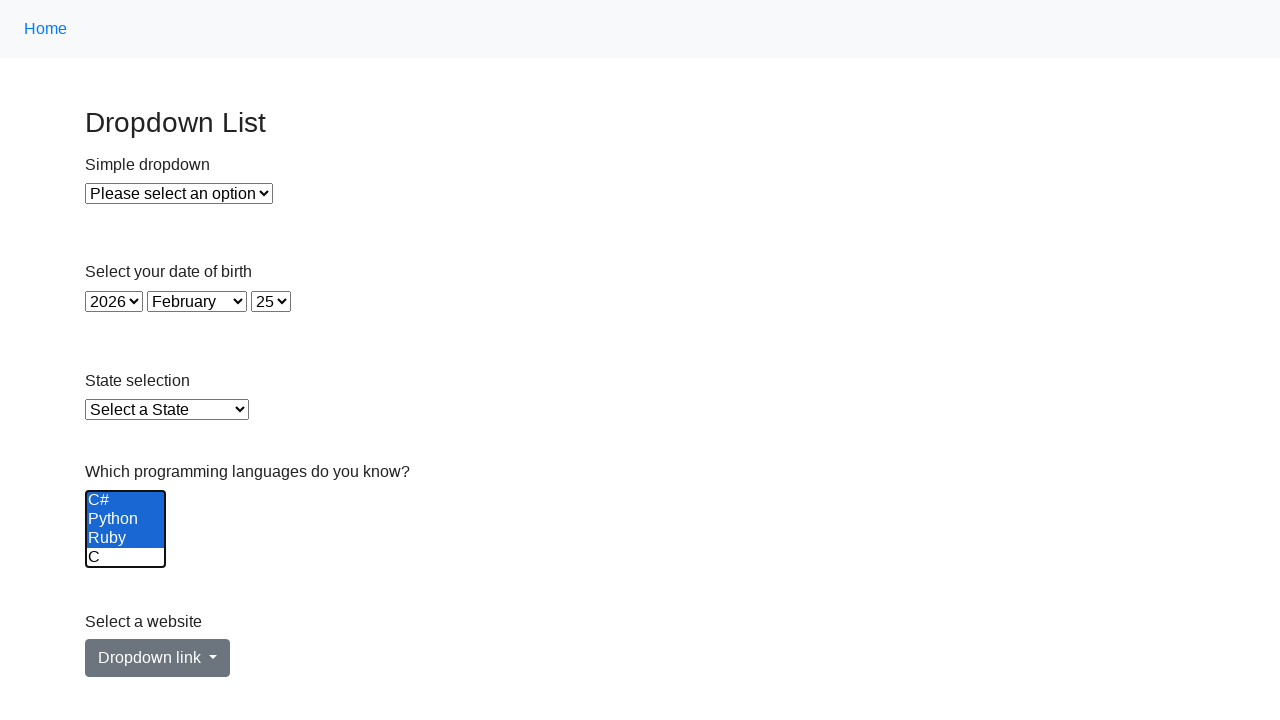

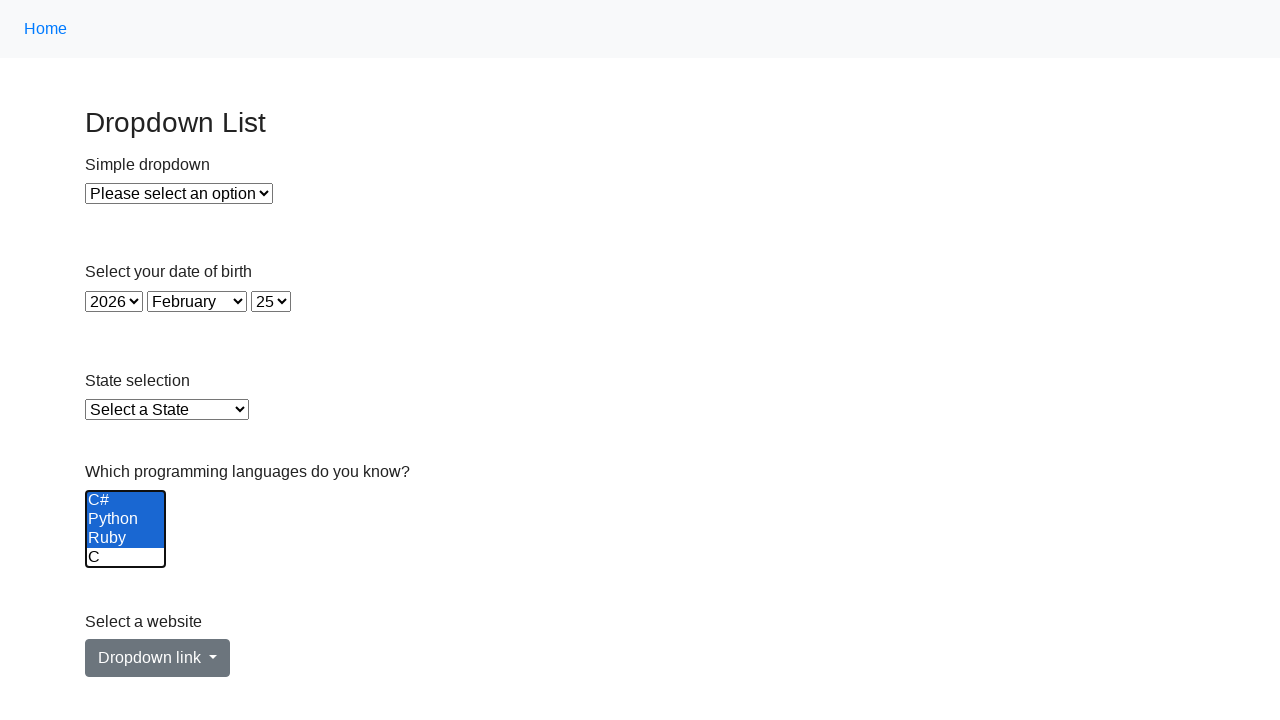